Tests right-click and double-click interactions on elements within an iframe on W3Schools tryit editor

Starting URL: https://www.w3schools.com/tags/tryit.asp?filename=tryhtml_select_multiple

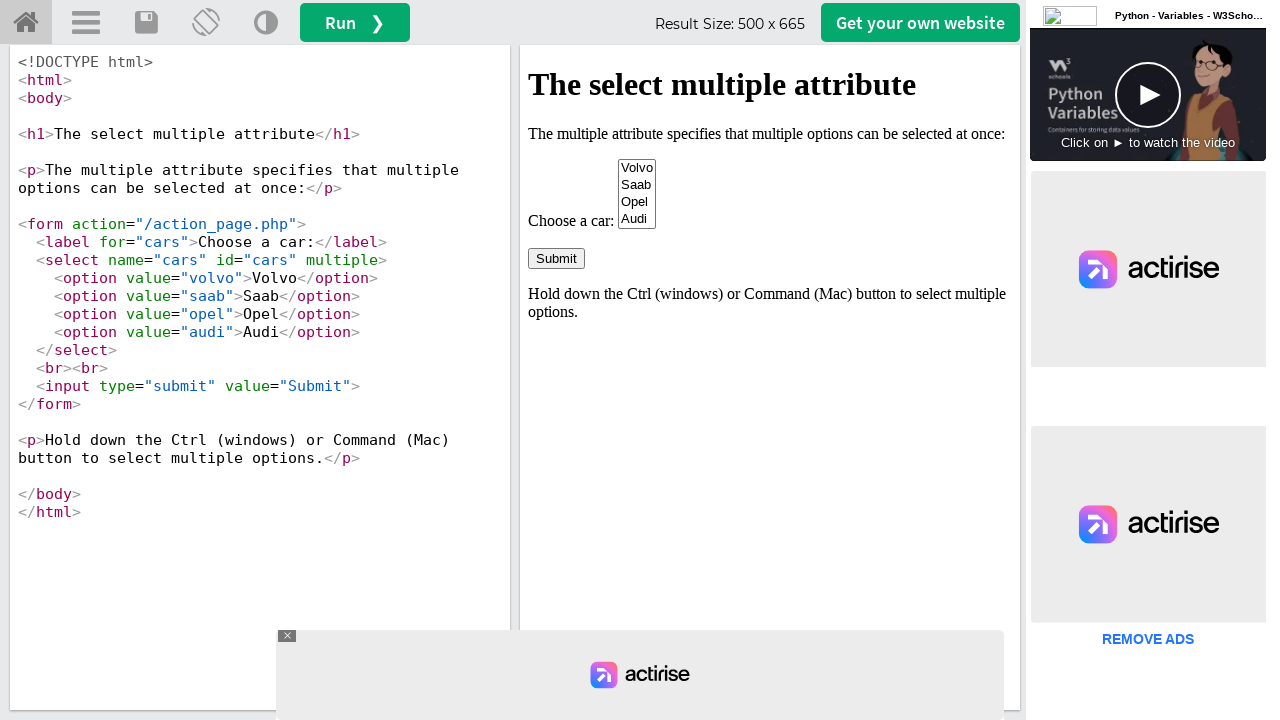

Located iframe#iframeResult containing the demo
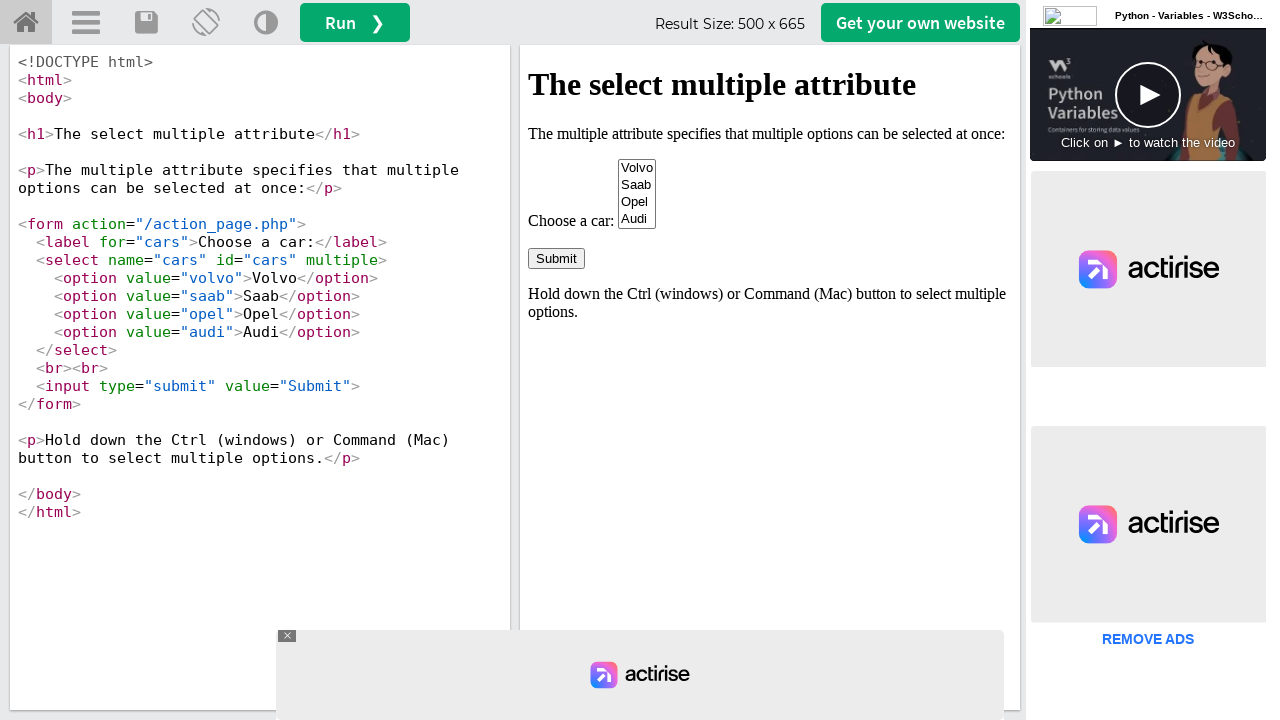

Located submit button in iframe
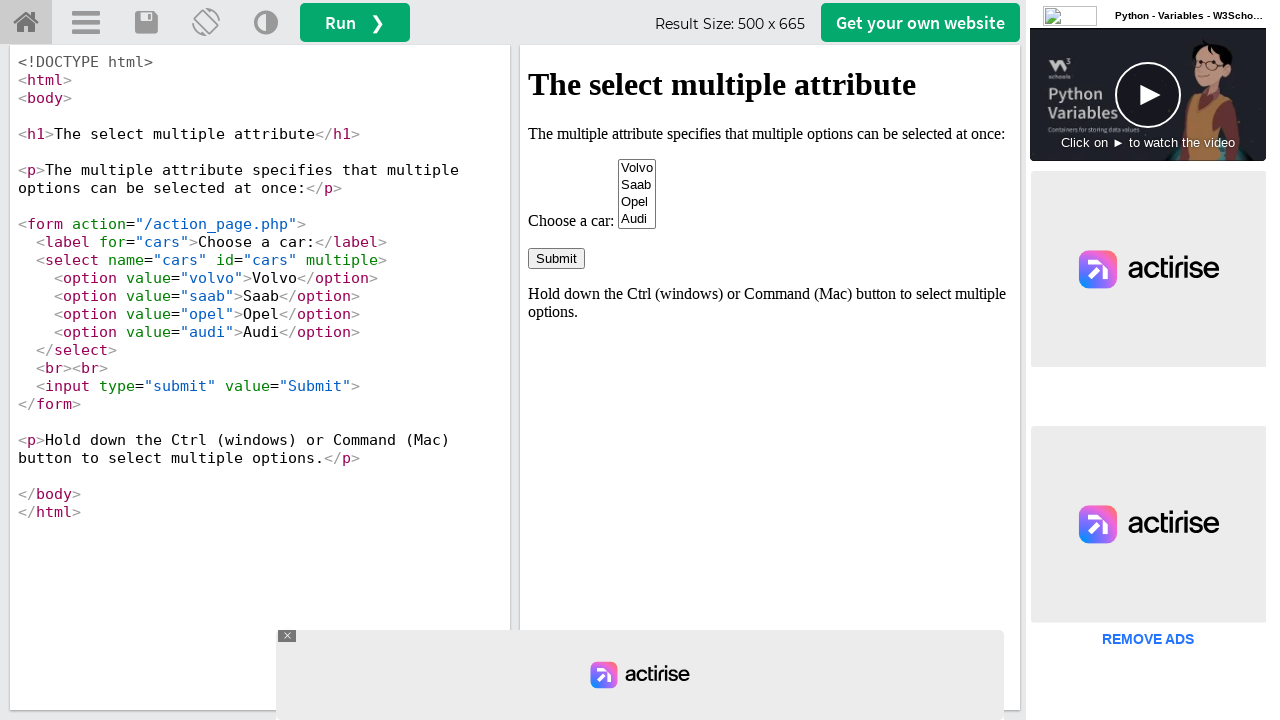

Right-clicked on the submit button at (556, 258) on iframe#iframeResult >> internal:control=enter-frame >> xpath=//body/form[1]/inpu
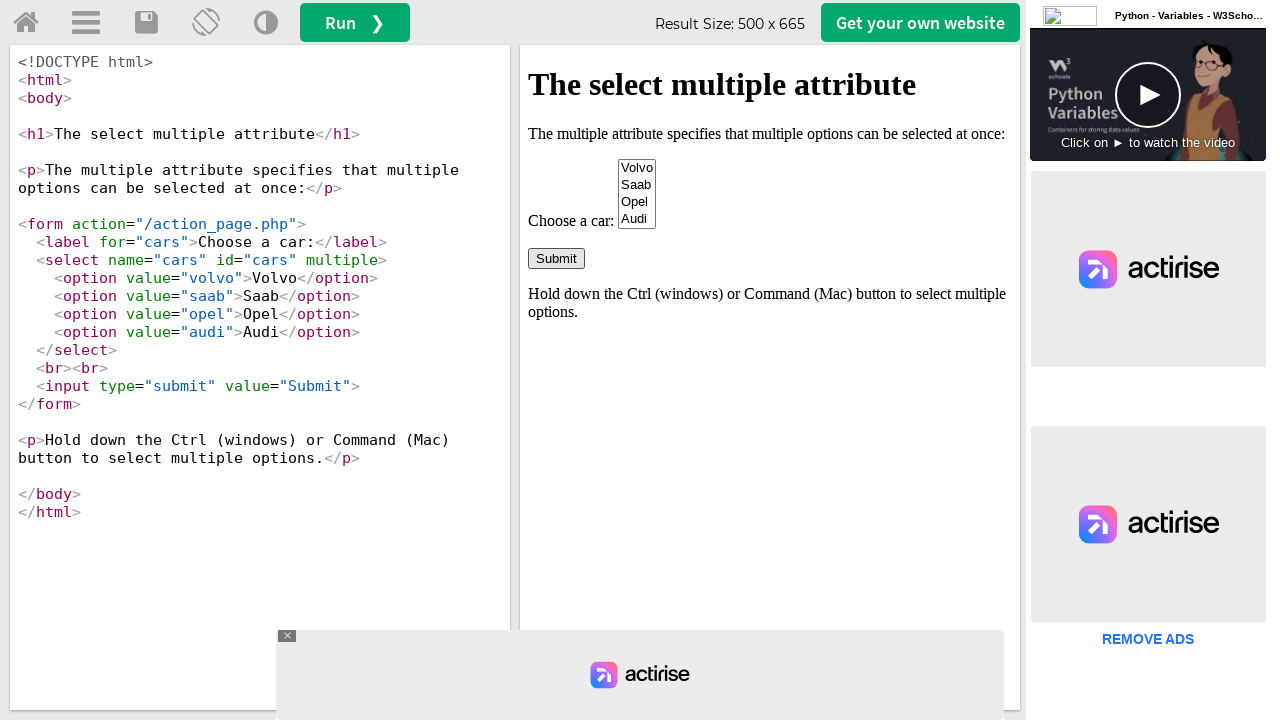

Located Saab option in select element
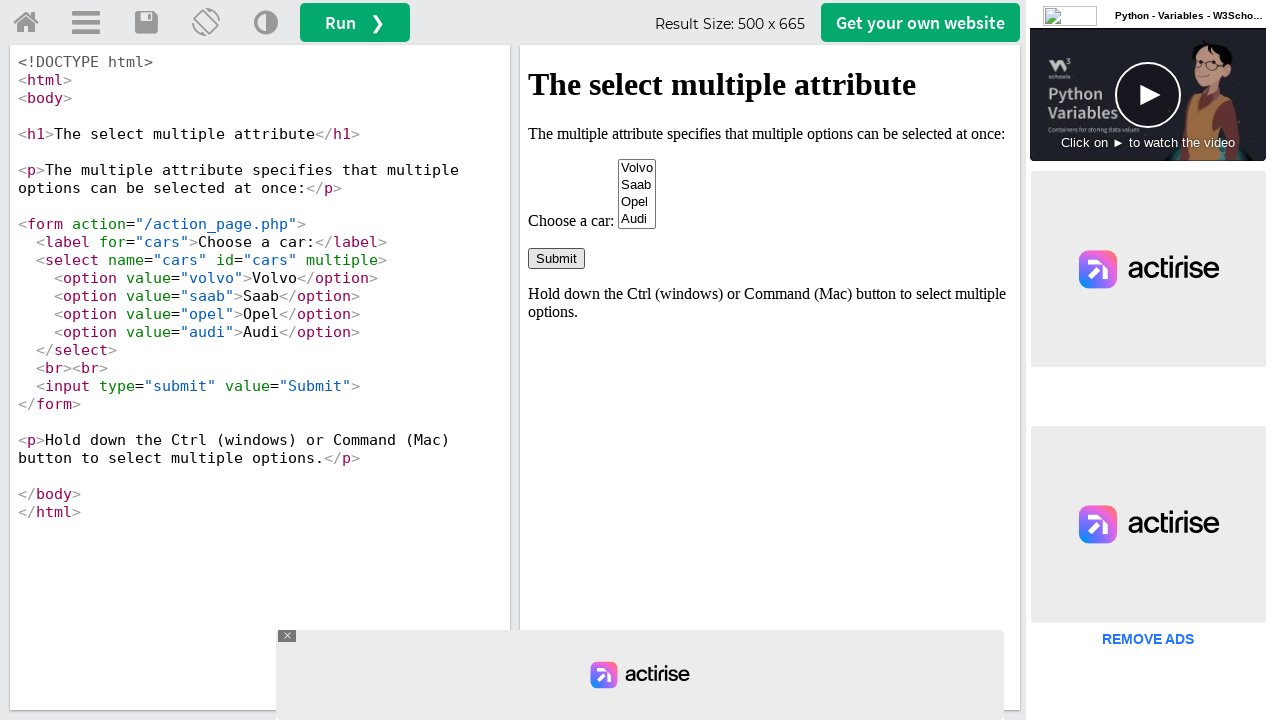

Double-clicked on Saab option in the select element at (637, 185) on iframe#iframeResult >> internal:control=enter-frame >> xpath=//option[contains(t
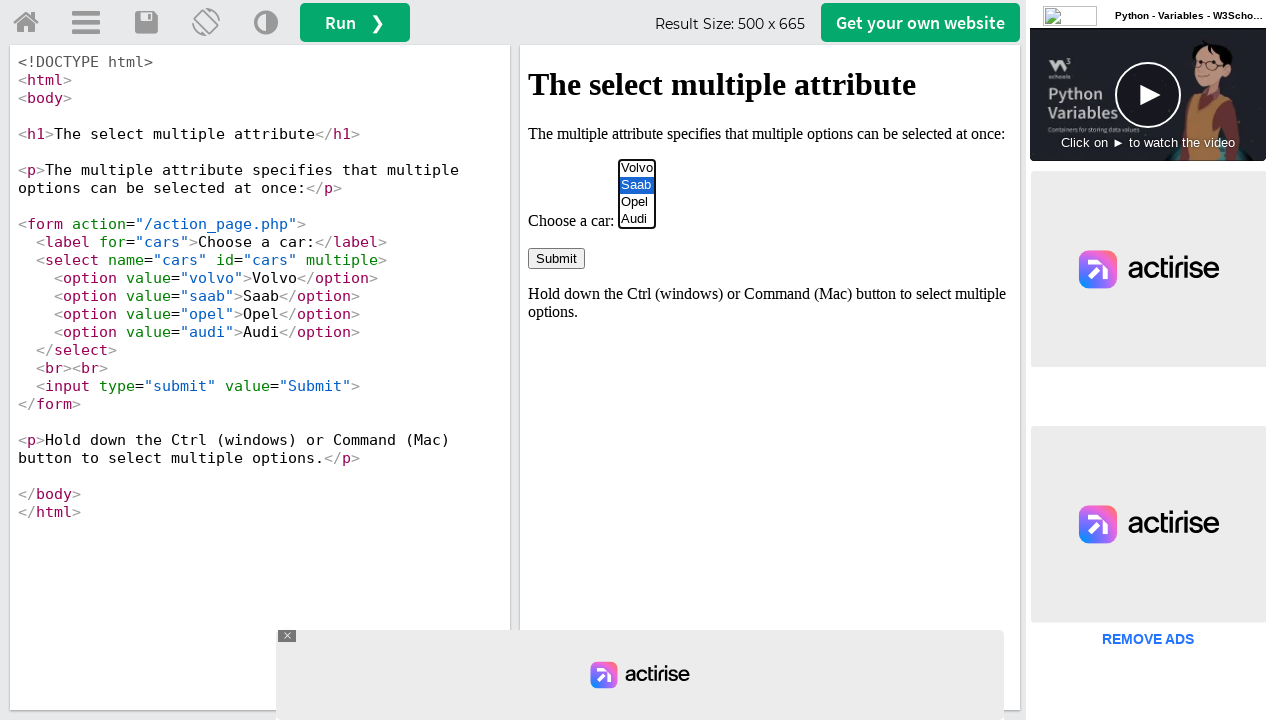

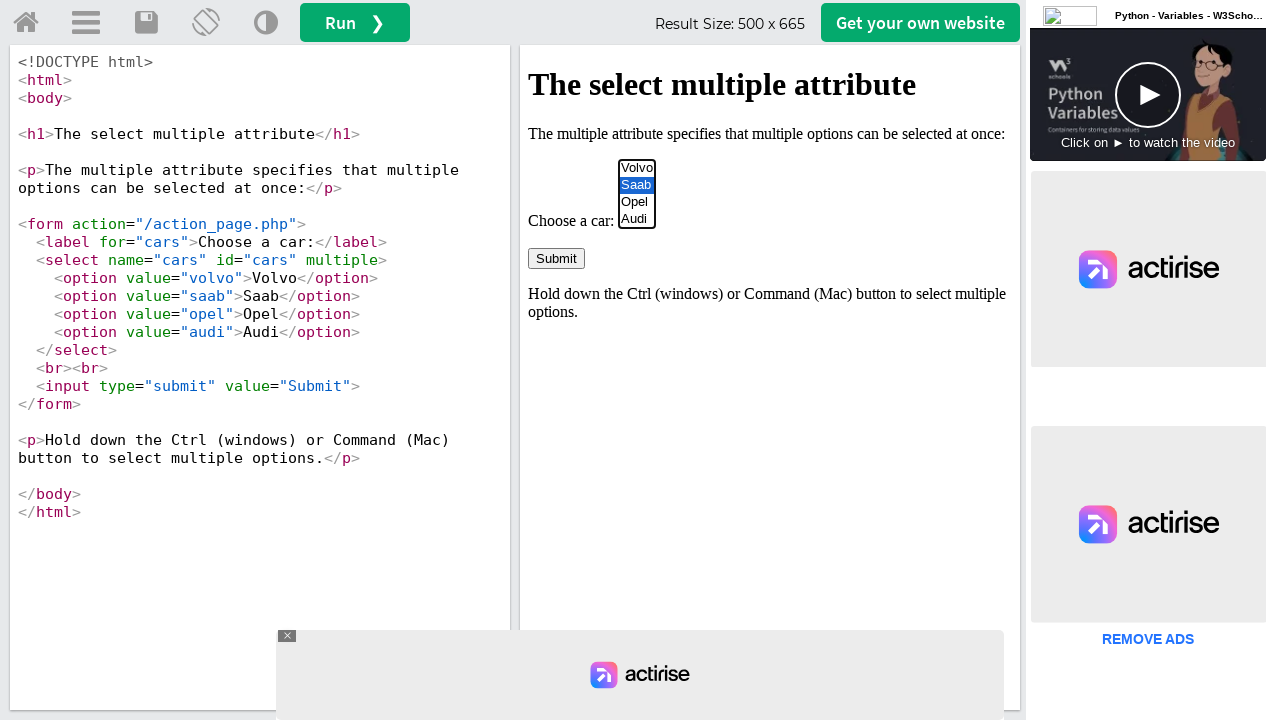